Tests that the counter displays the correct number of todo items as they are added

Starting URL: https://demo.playwright.dev/todomvc

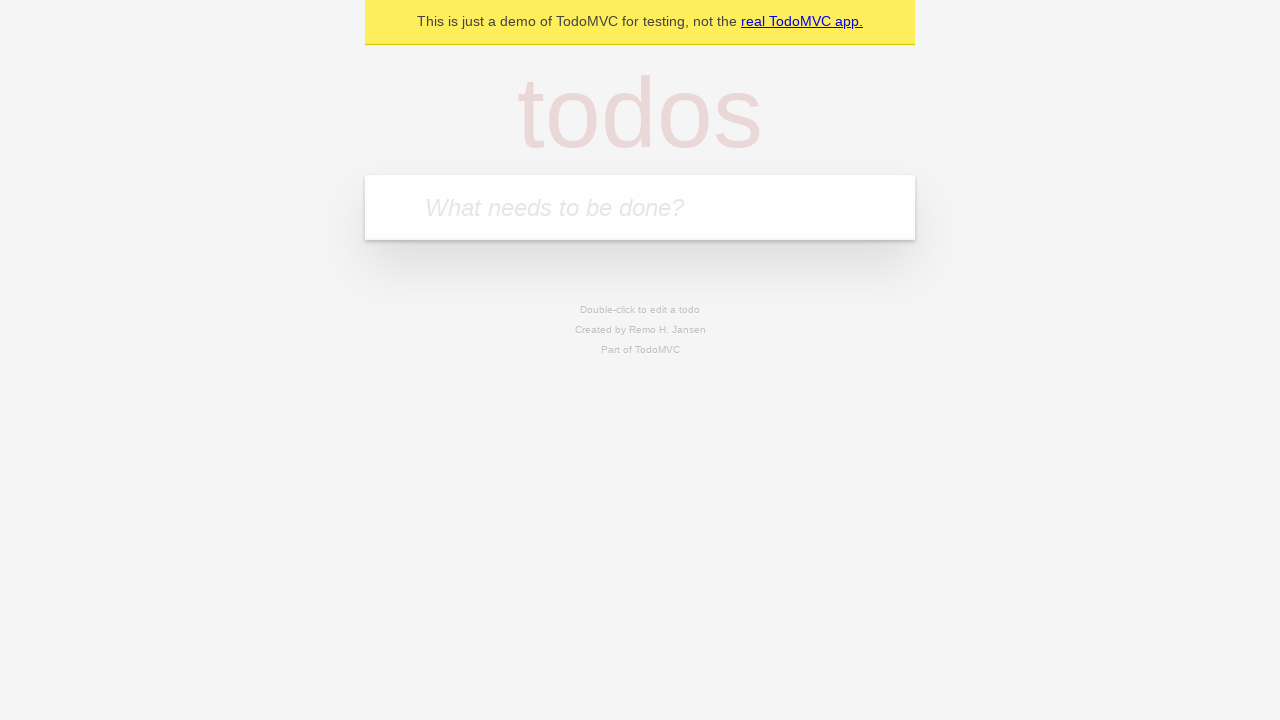

Located the 'What needs to be done?' input field
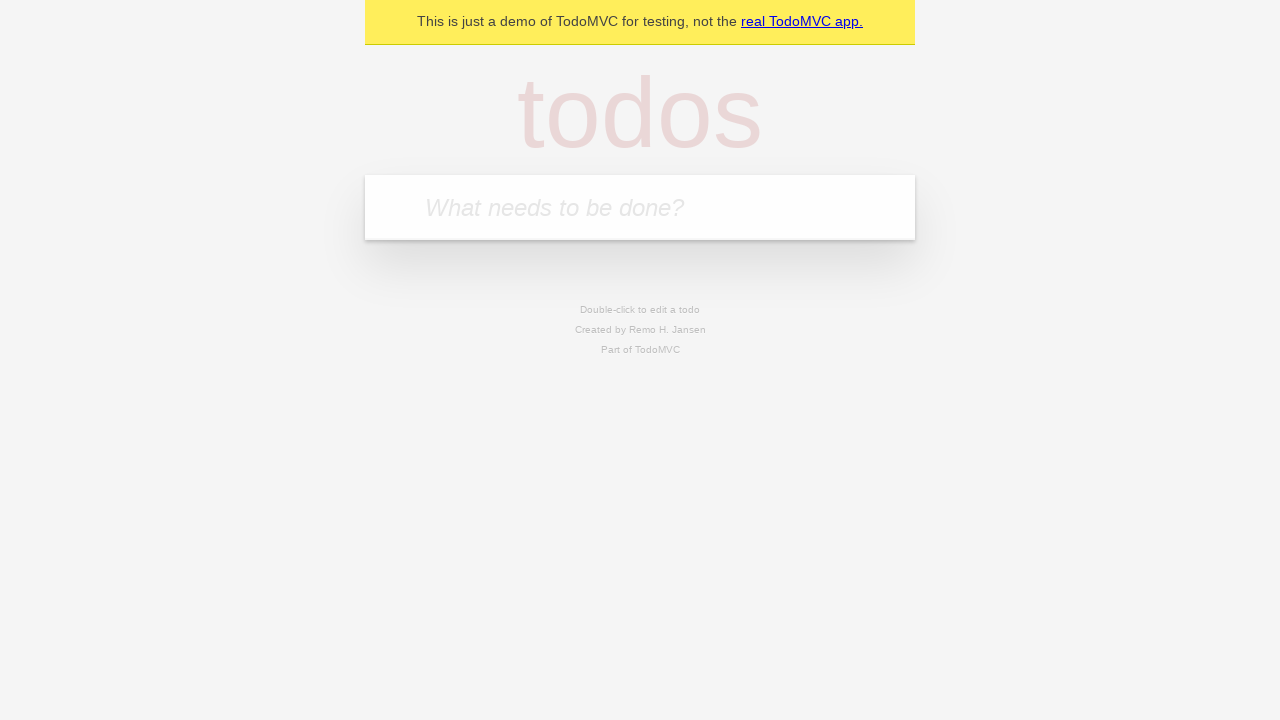

Filled first todo with 'buy some cheese' on internal:attr=[placeholder="What needs to be done?"i]
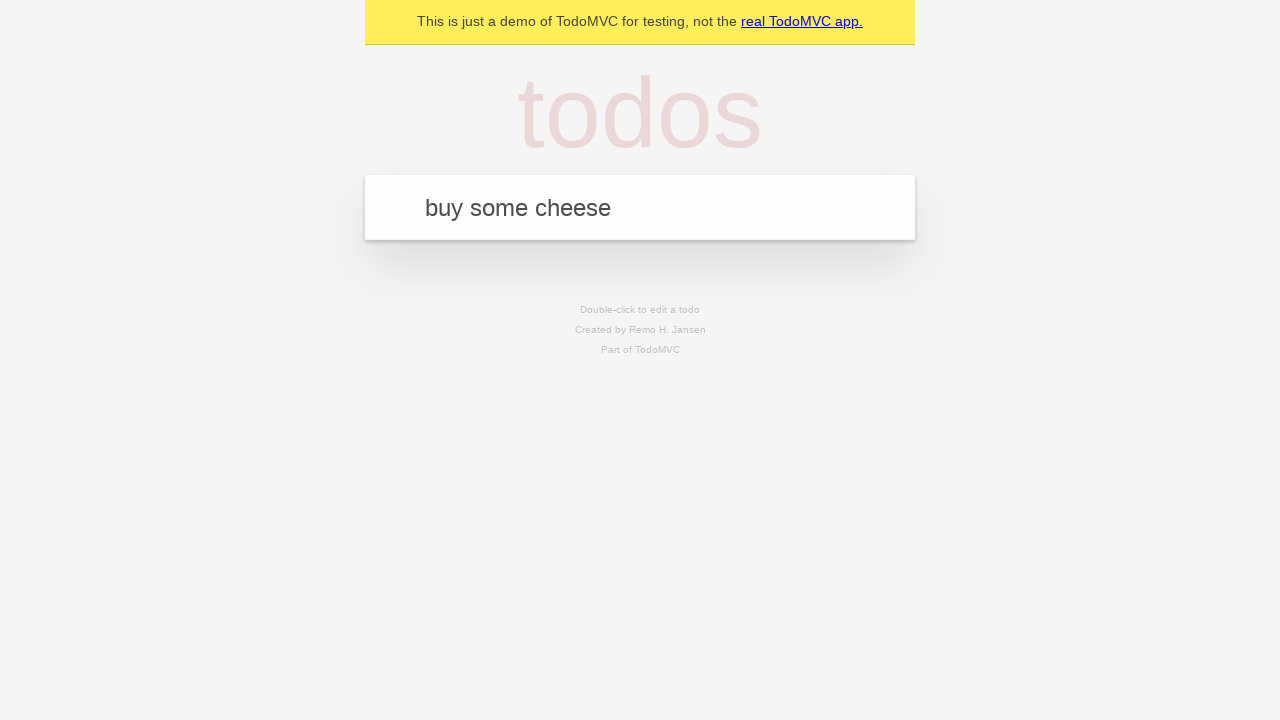

Pressed Enter to add first todo item on internal:attr=[placeholder="What needs to be done?"i]
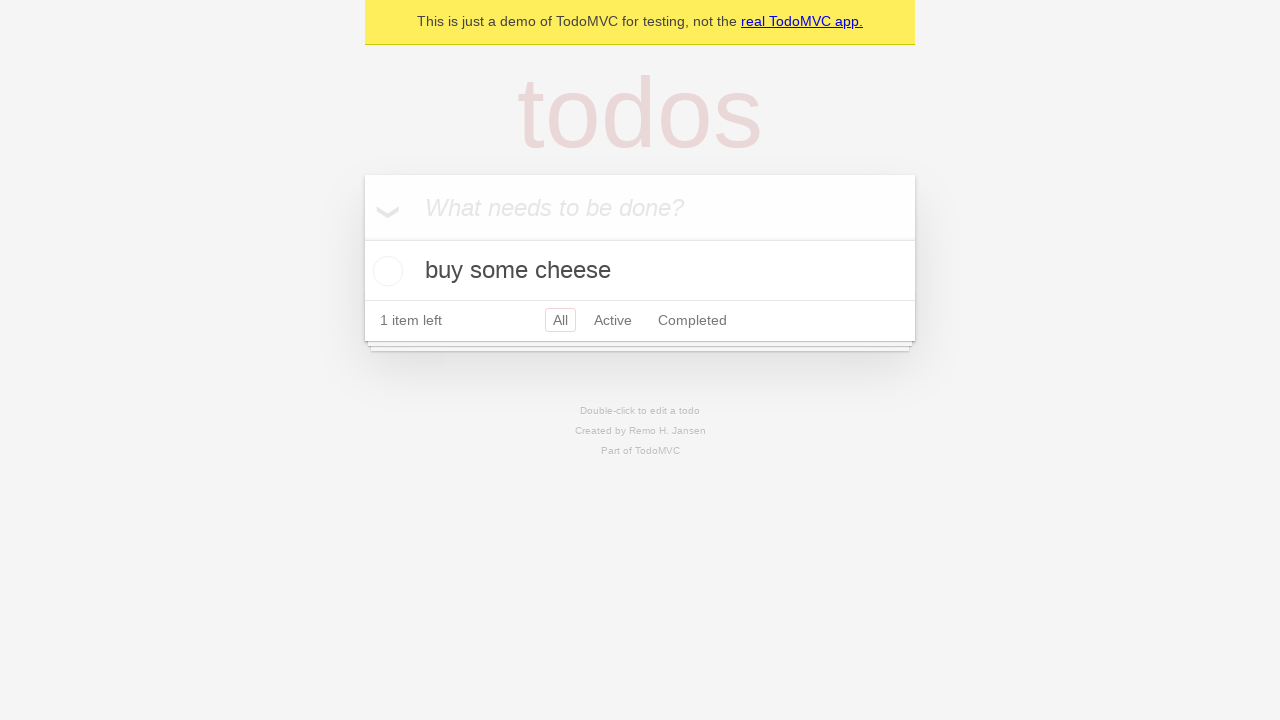

Waited for todo counter to appear
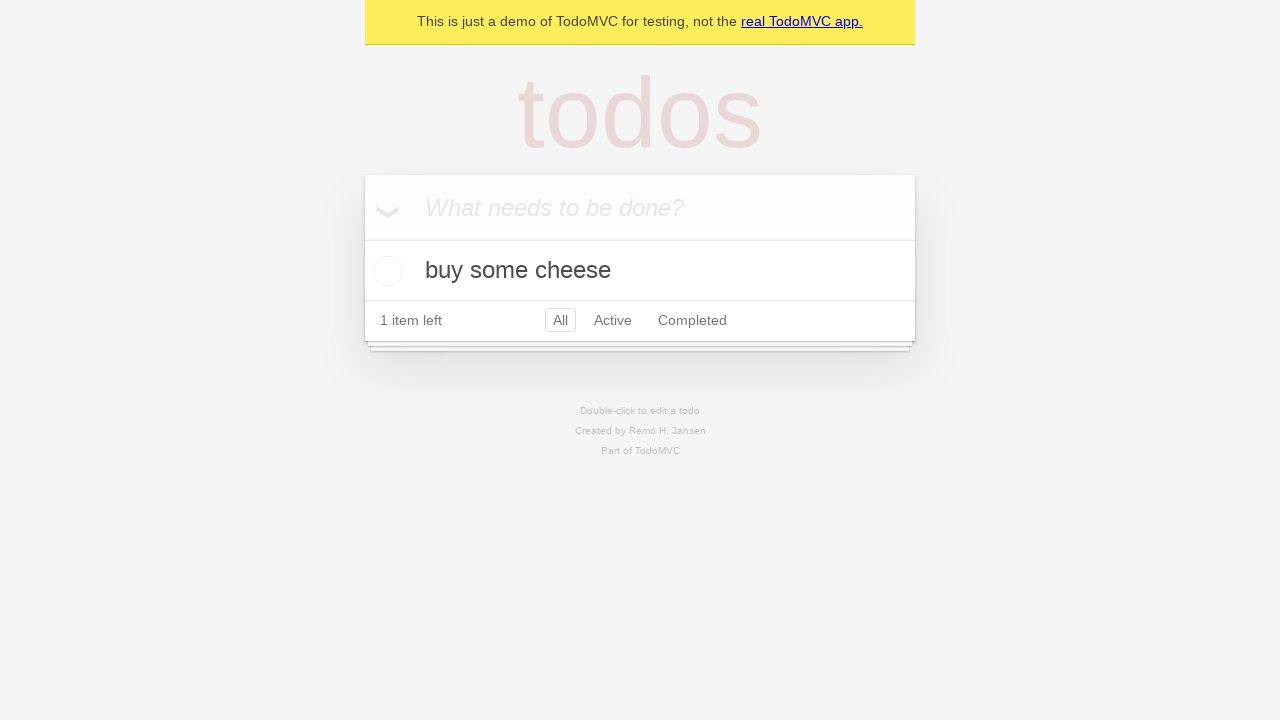

Filled second todo with 'feed the cat' on internal:attr=[placeholder="What needs to be done?"i]
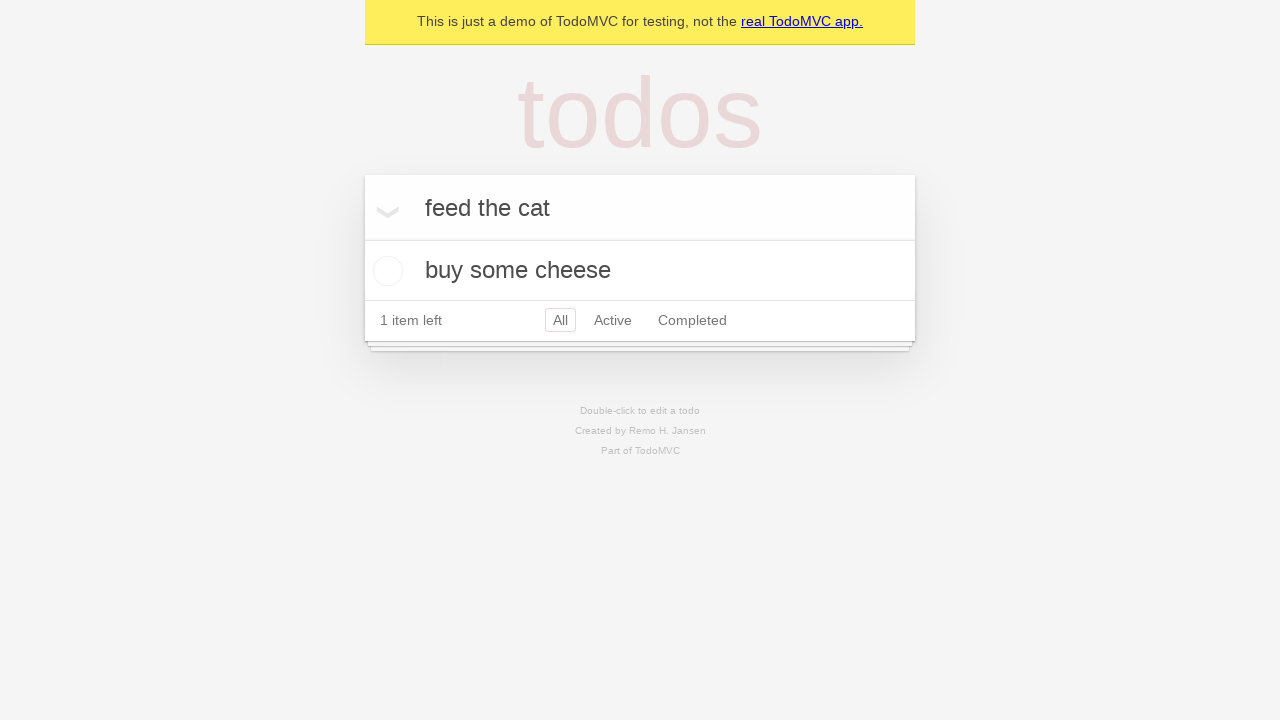

Pressed Enter to add second todo item on internal:attr=[placeholder="What needs to be done?"i]
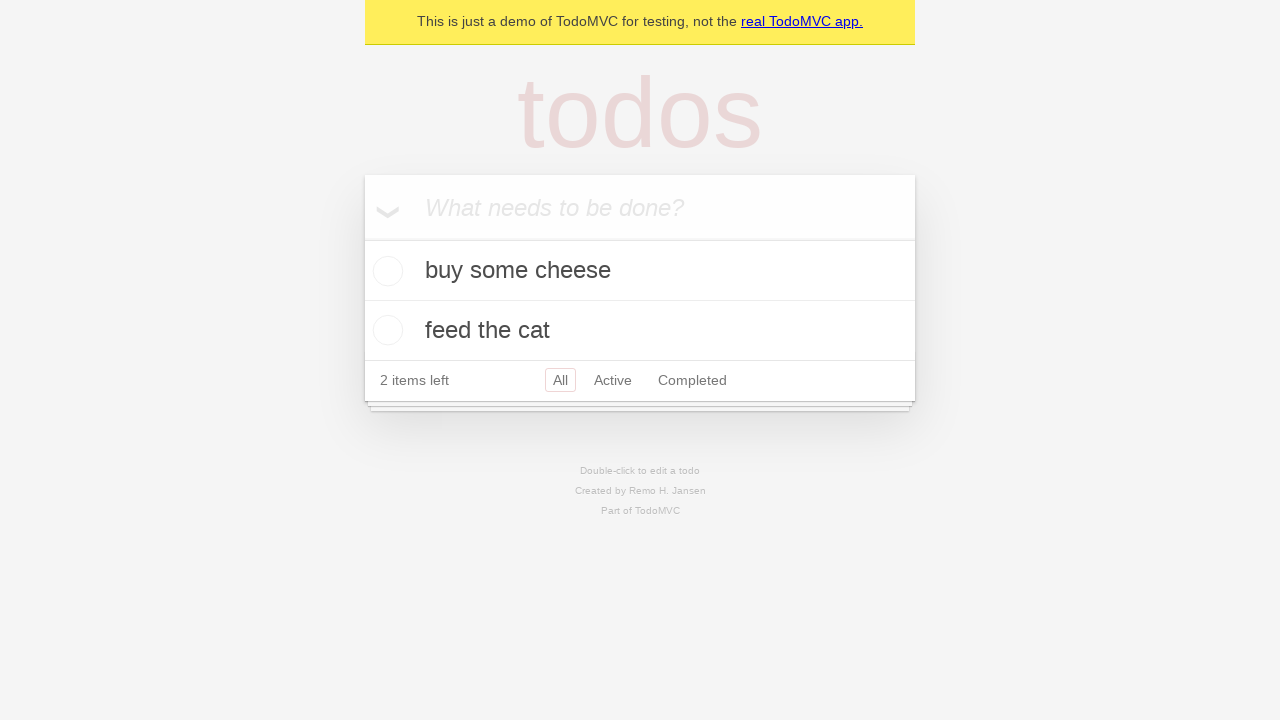

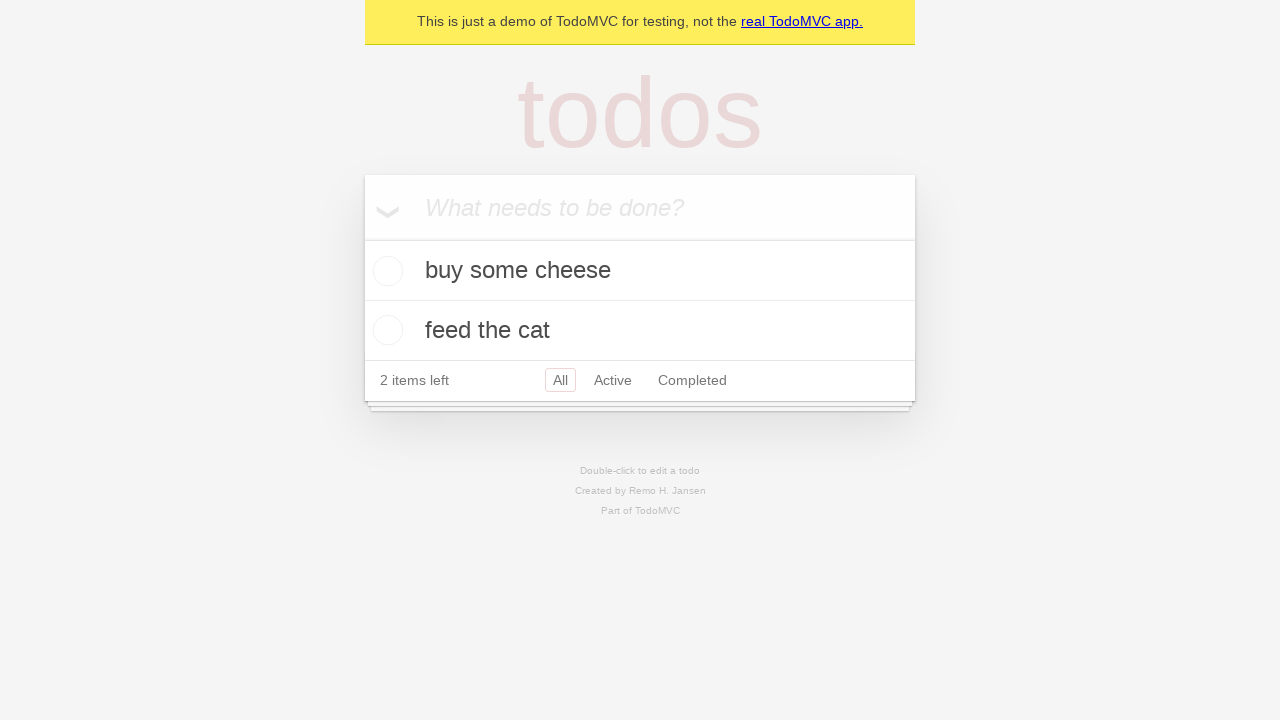